Navigates to Music category, captures the price of "How Music Works" book from the listing, clicks to open it, and verifies the price matches on the product detail page.

Starting URL: http://books.toscrape.com

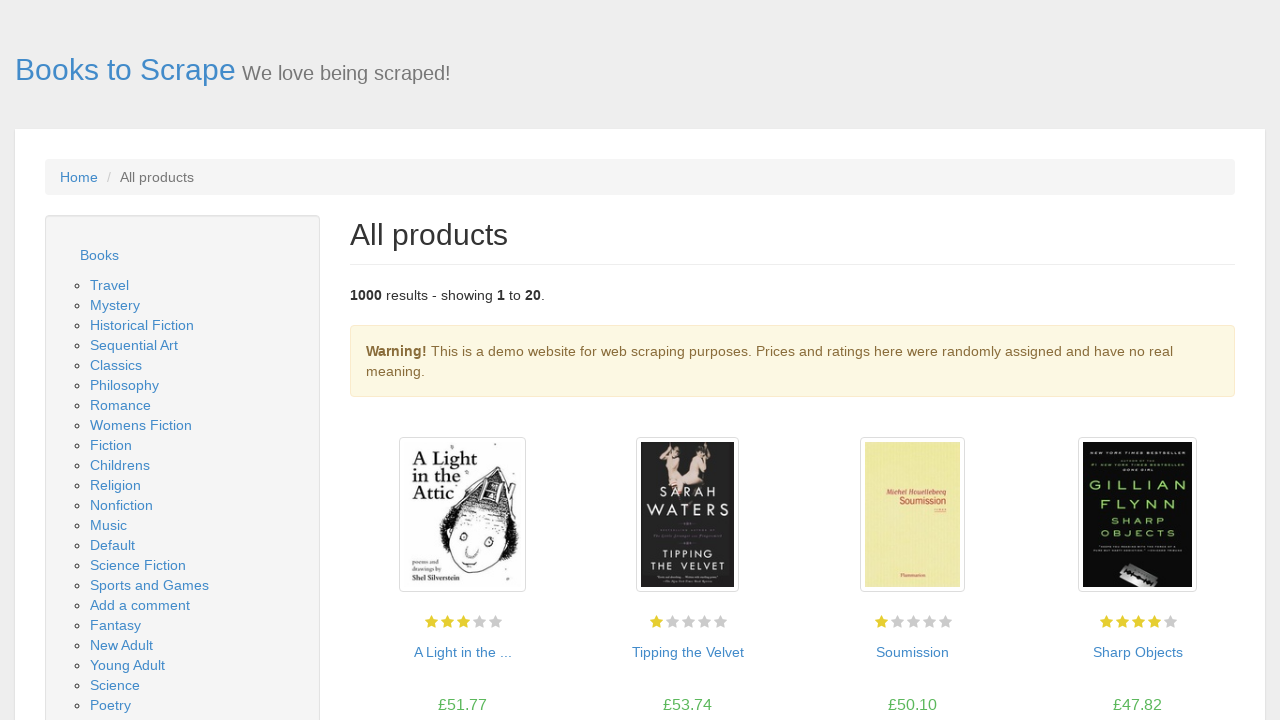

Clicked on Music category in sidebar at (108, 525) on a:has-text('Music')
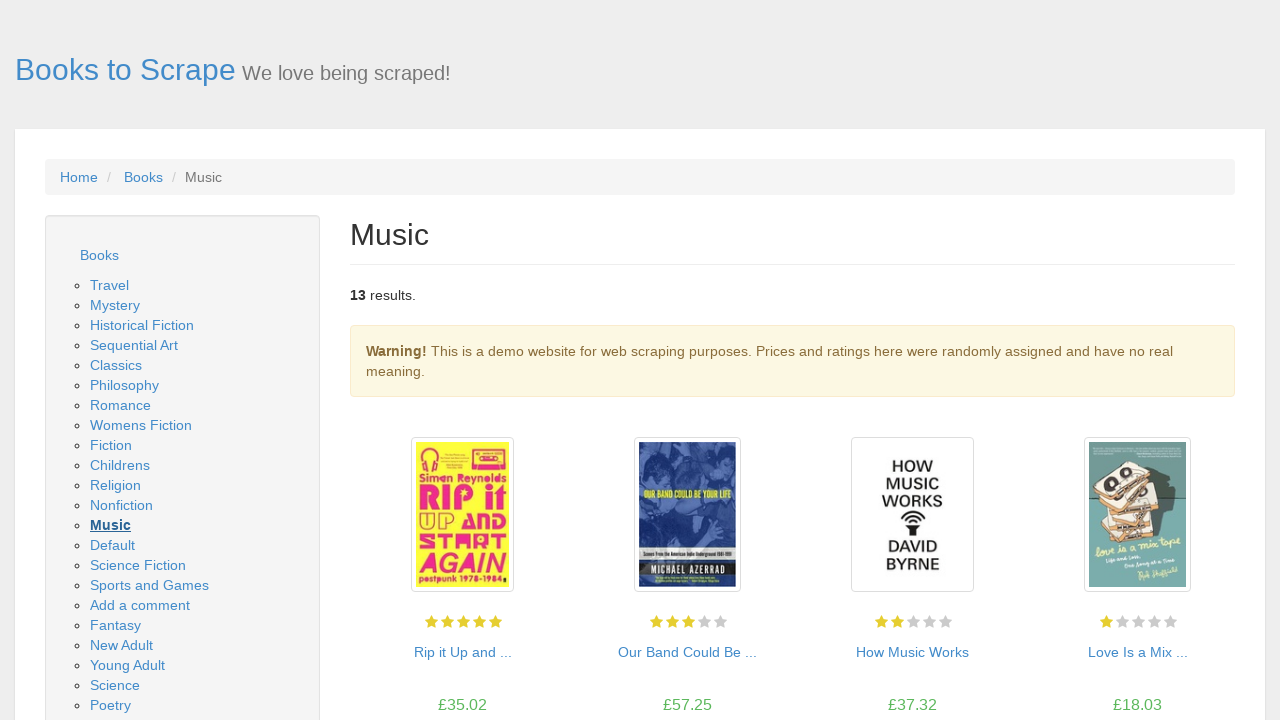

Waited for products to load in Music category
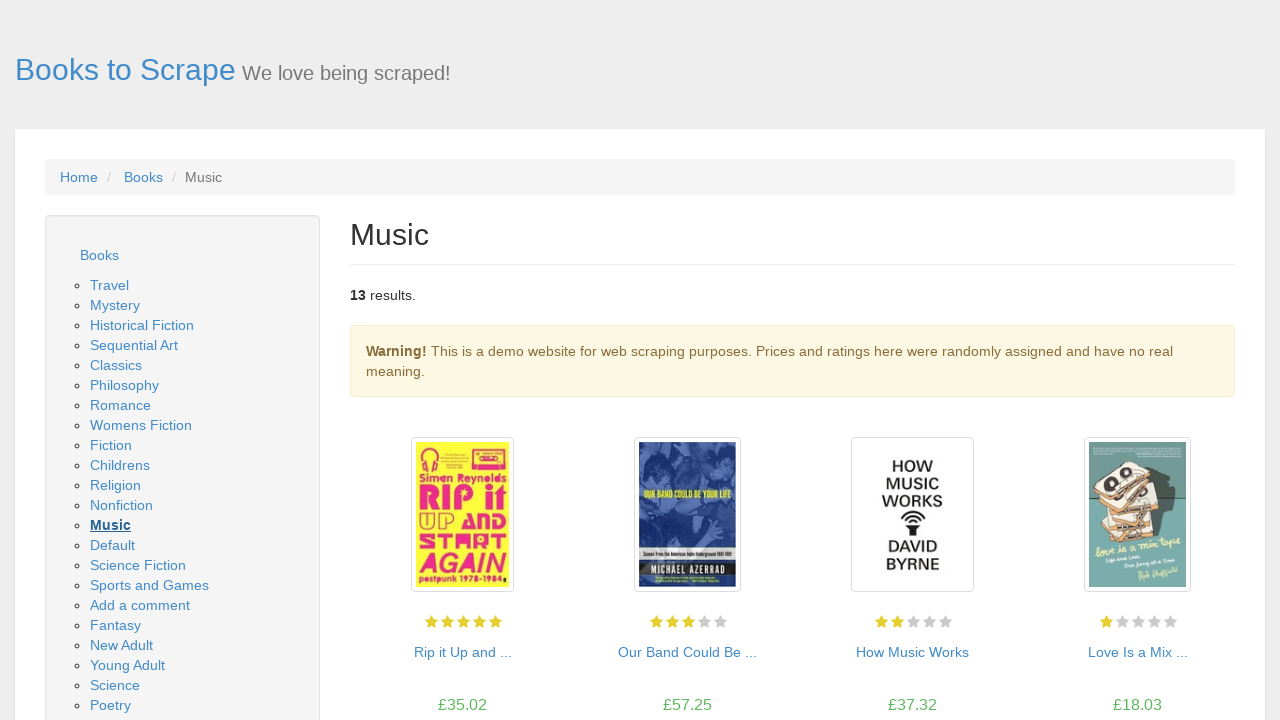

Located 'How Music Works' product in listing
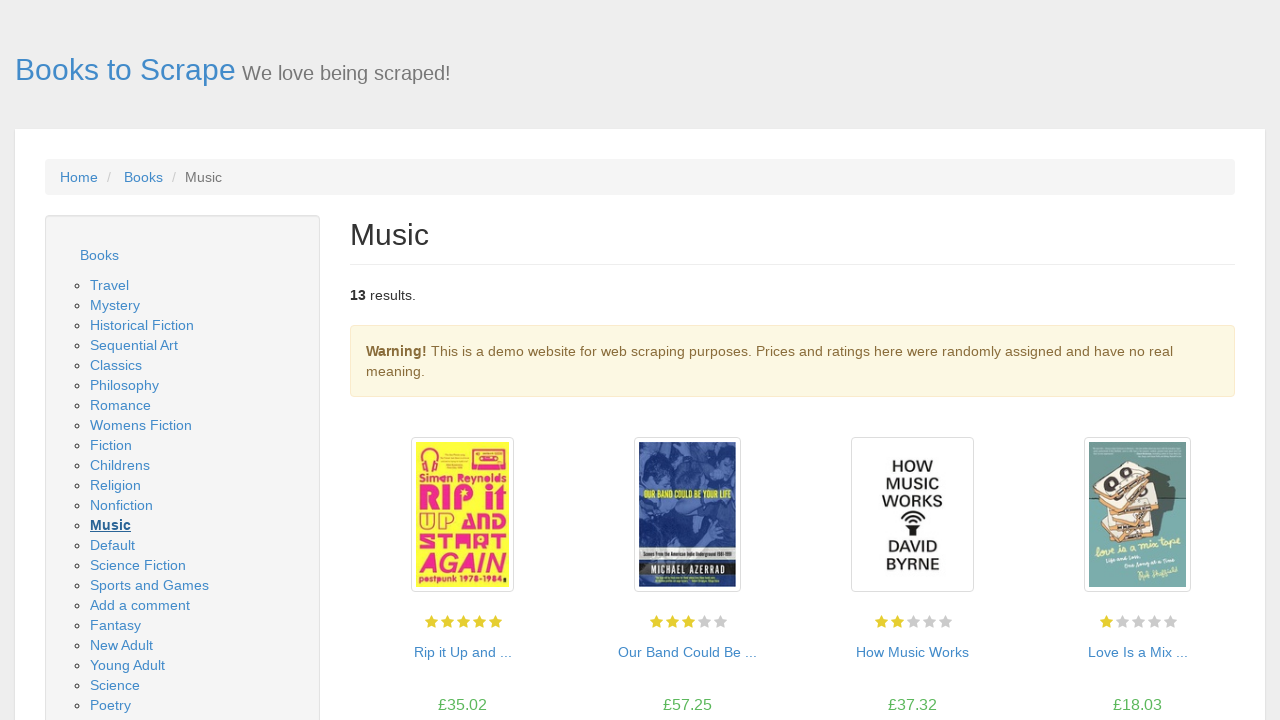

Captured price from product listing: £37.32
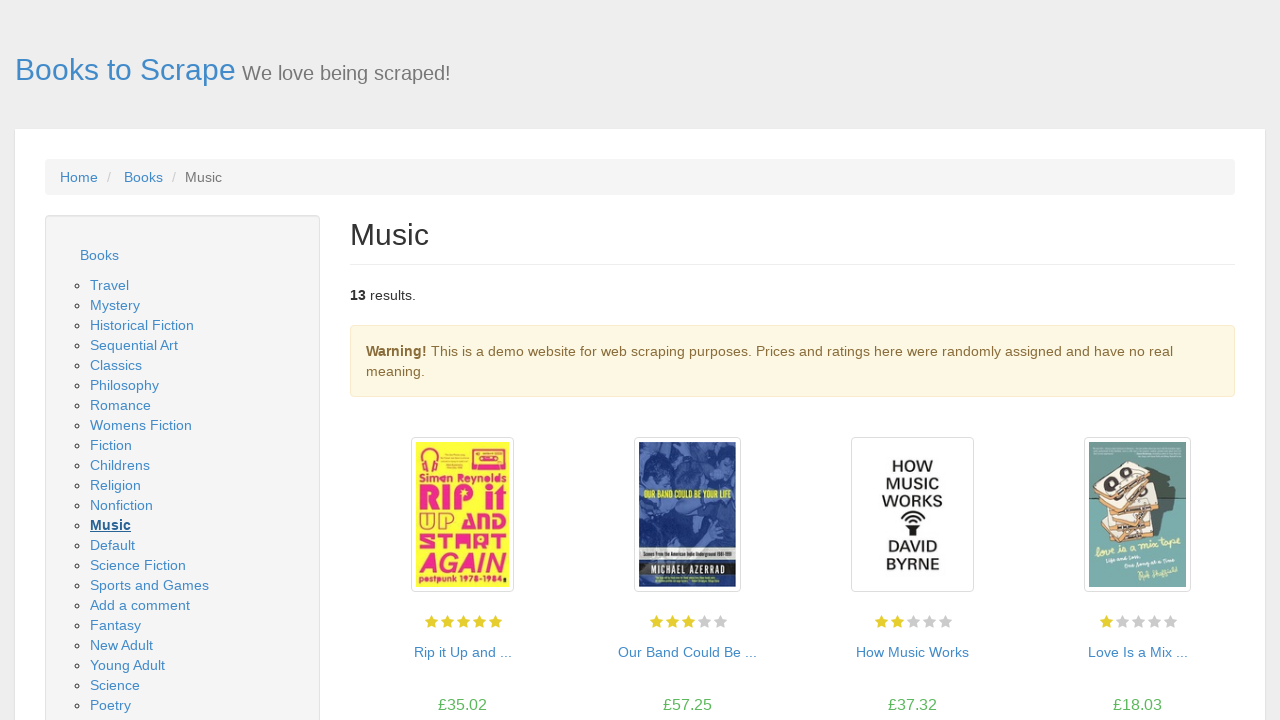

Clicked on 'How Music Works' product image to open product page at (912, 515) on article.product_pod >> internal:has="h3 a[title='How Music Works']" >> div.image
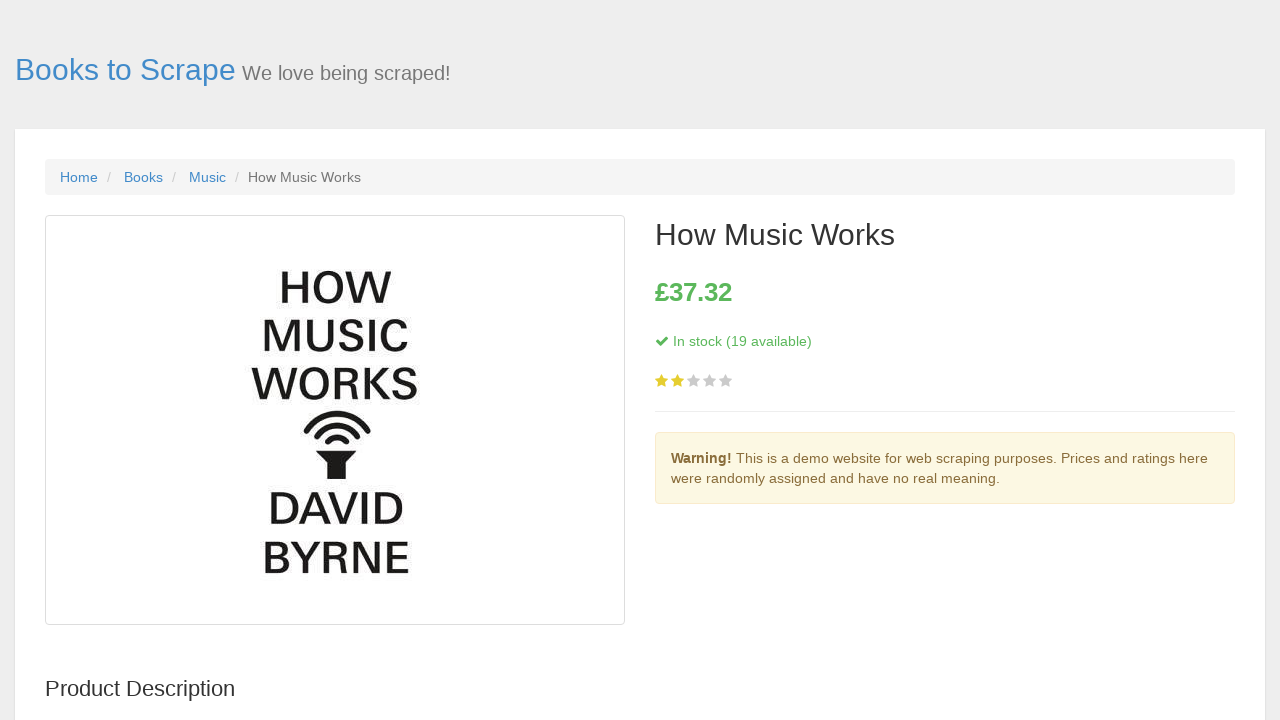

Waited for product detail page to load
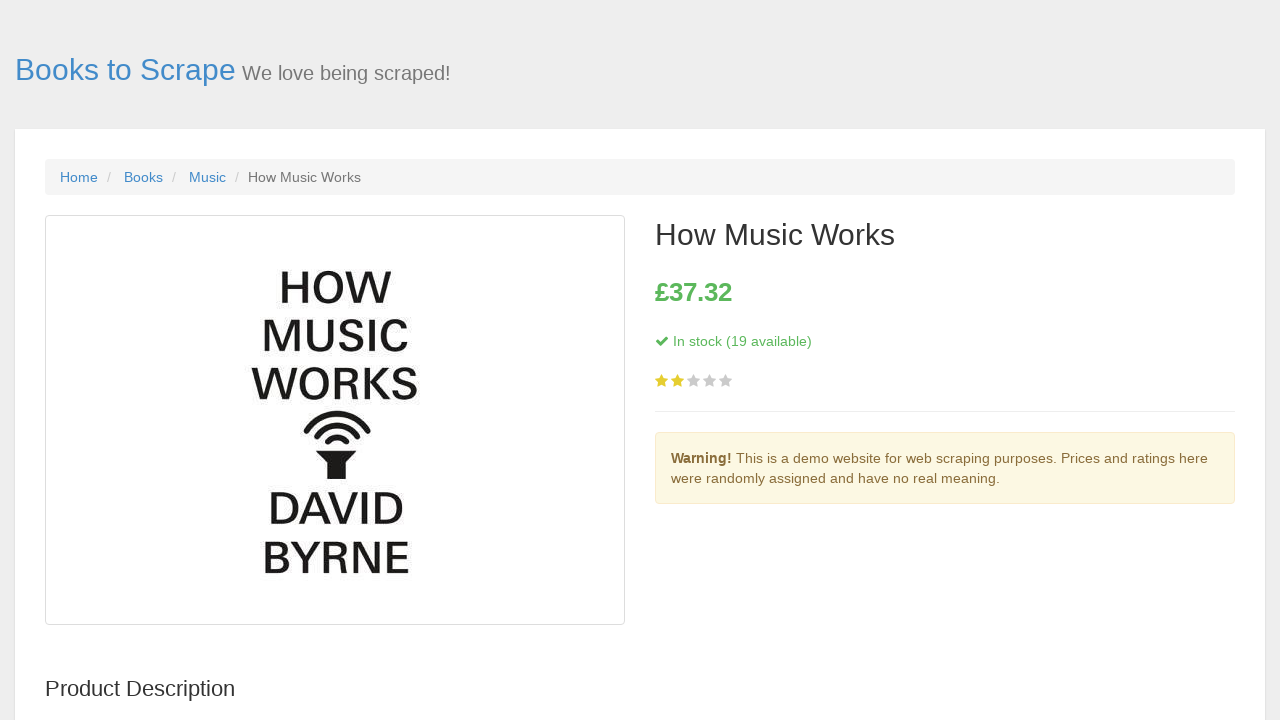

Captured price from product detail page: £37.32
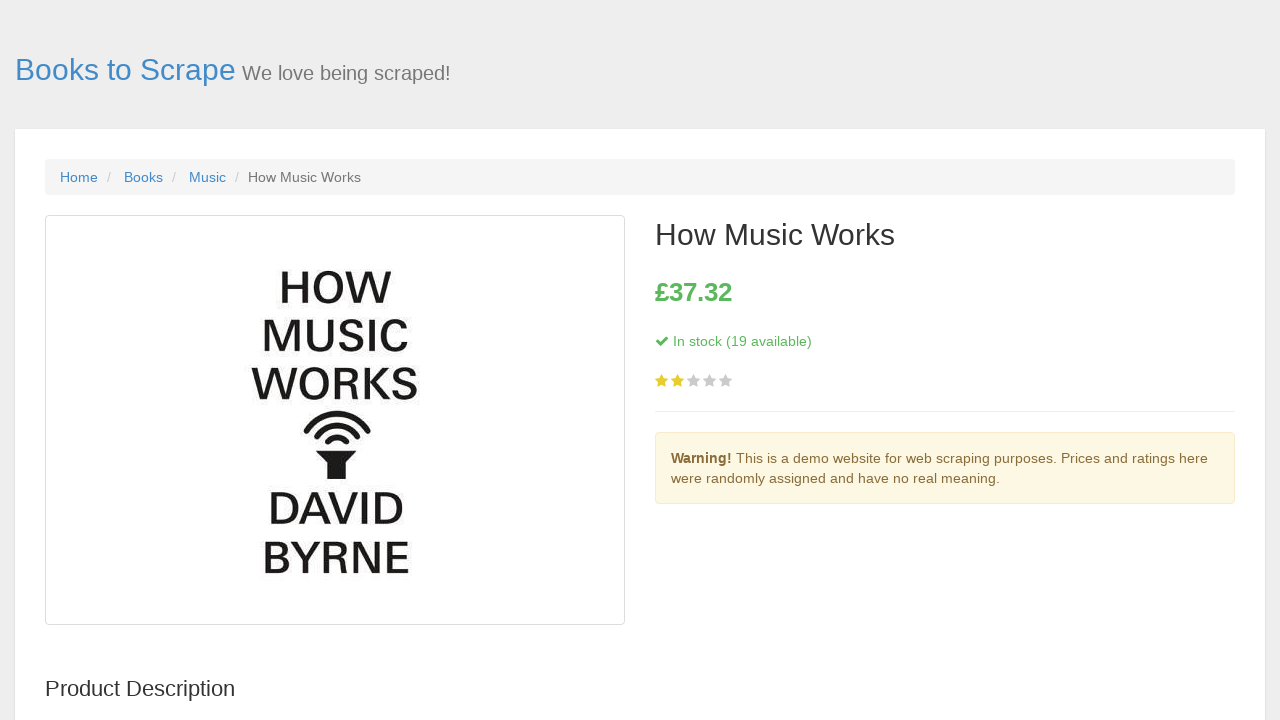

Verified price matches: listing price '£37.32' equals product page price '£37.32'
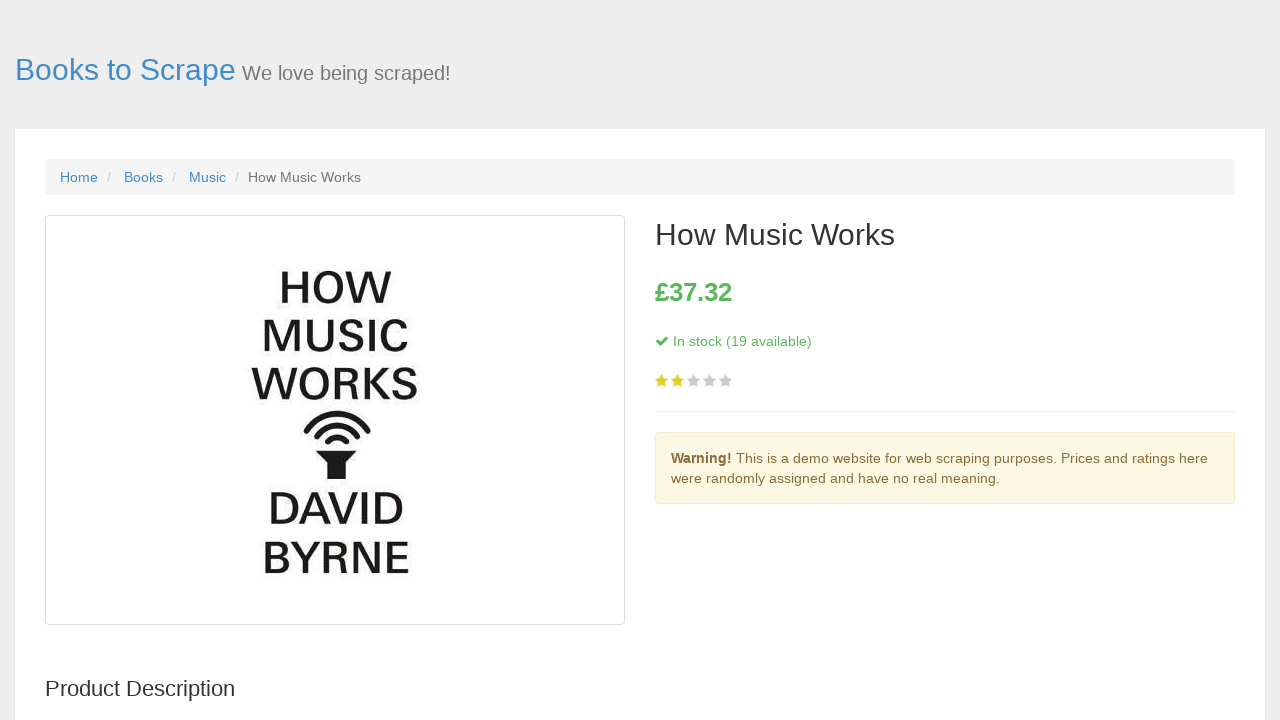

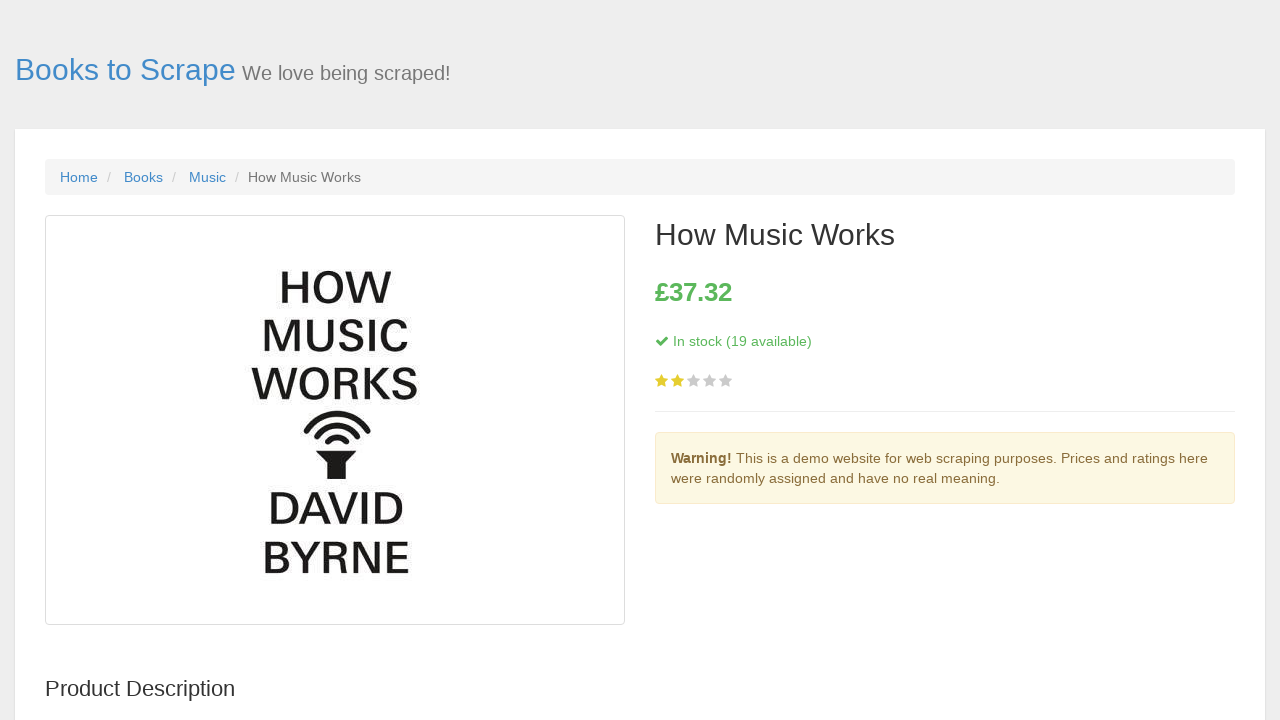